Tests drag and drop functionality on jQuery UI demo page by dragging an element from source to destination

Starting URL: https://jqueryui.com/droppable/

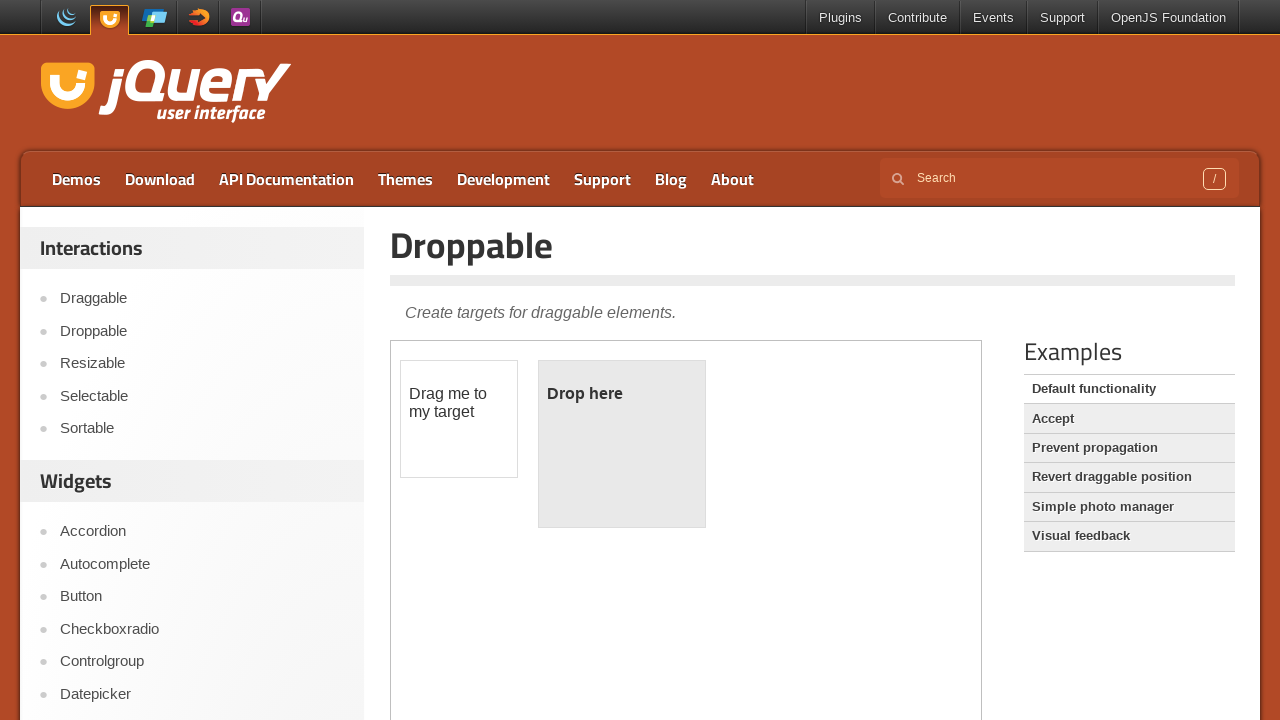

Located the iframe containing the drag and drop demo
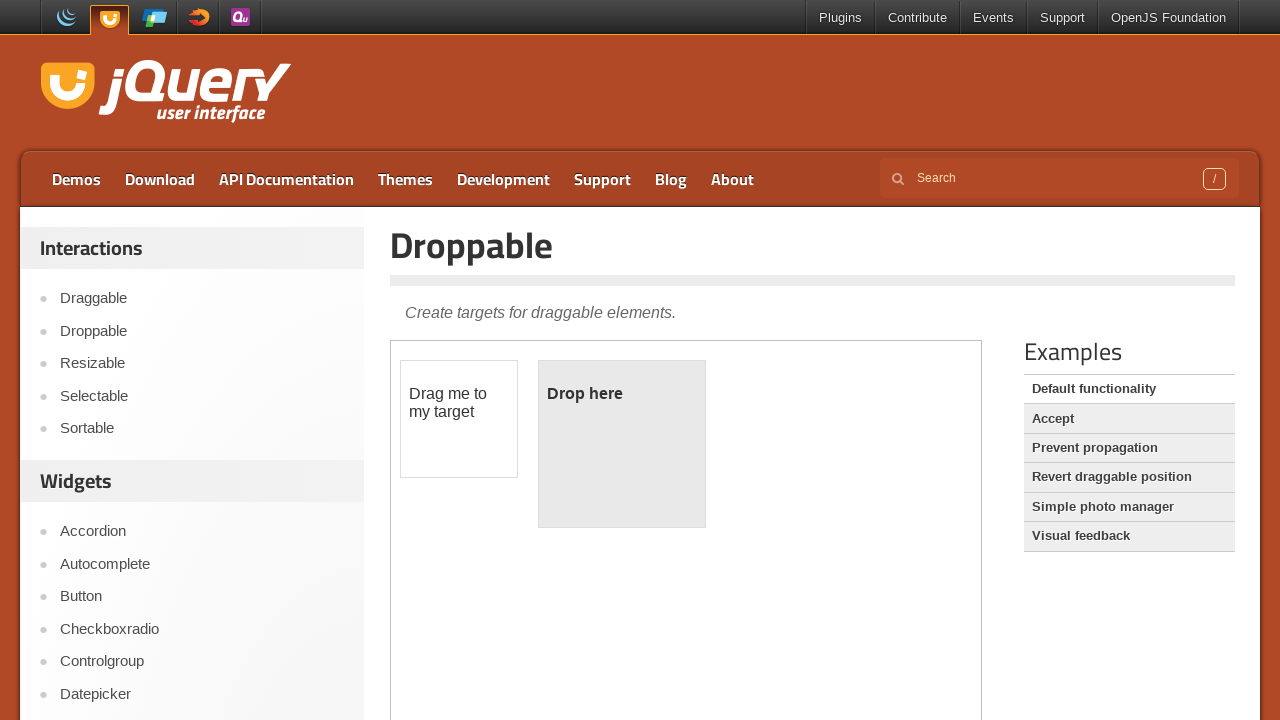

Located the draggable element
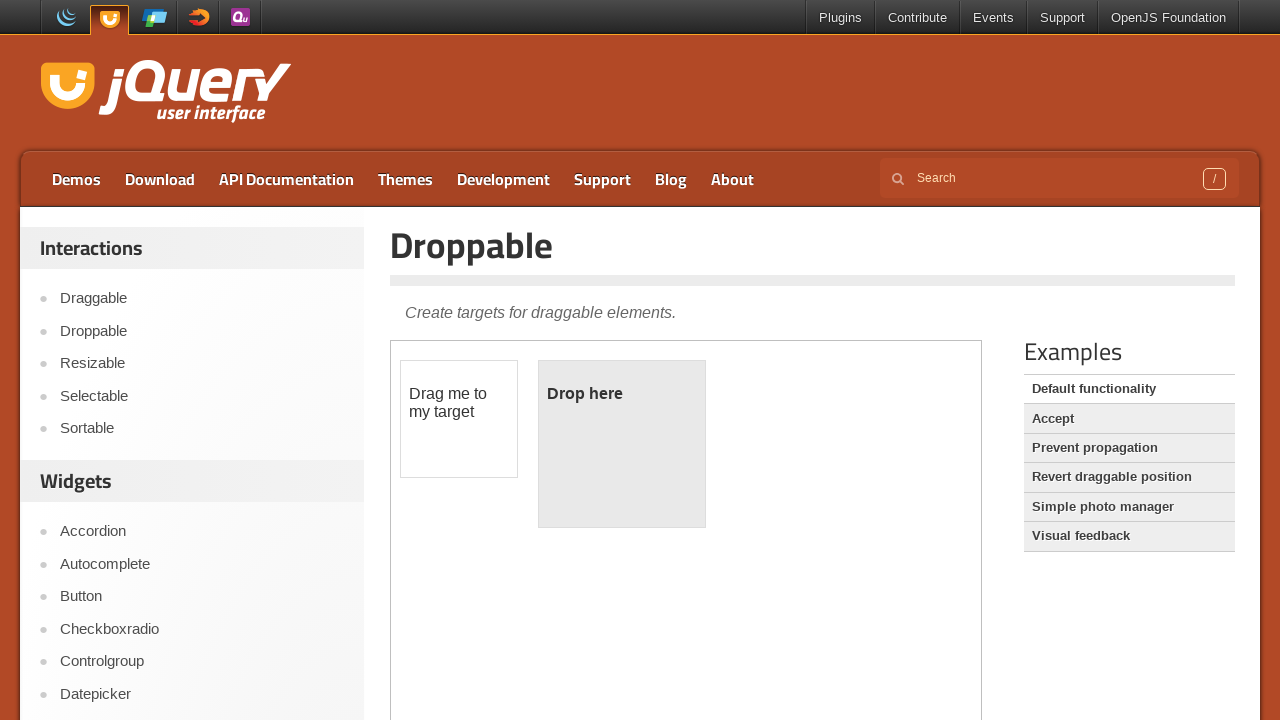

Located the droppable target element
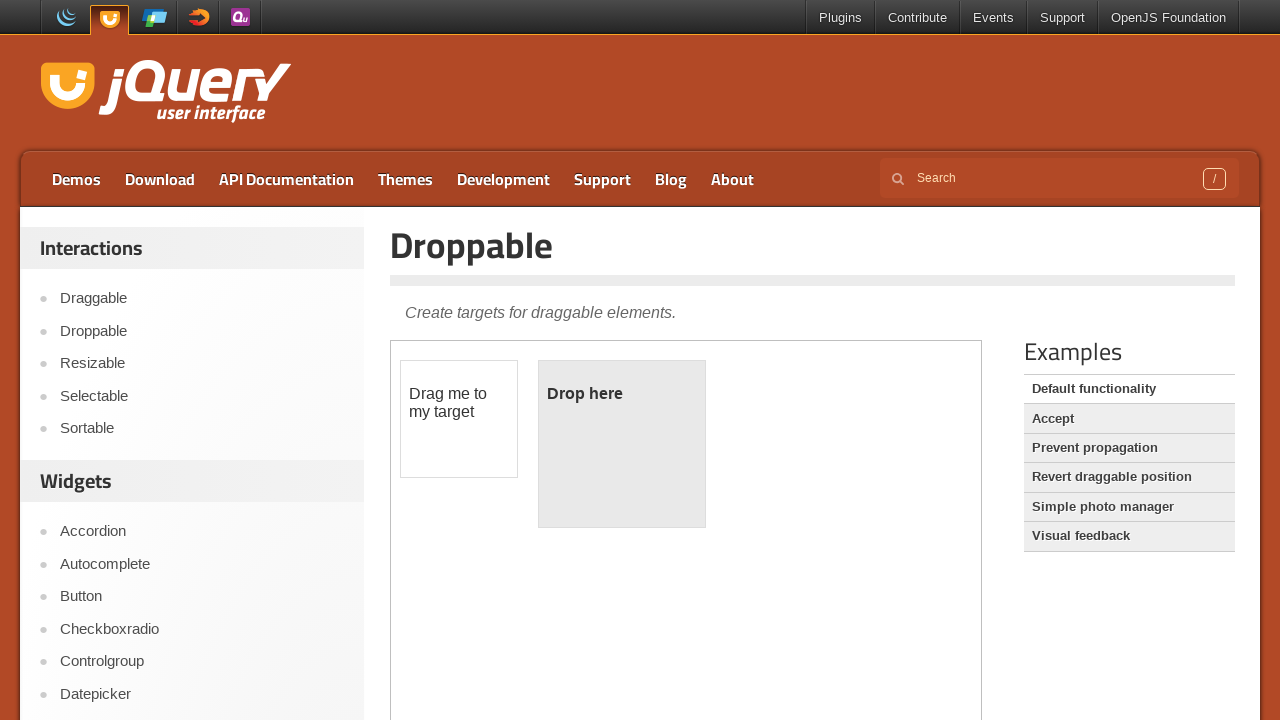

Dragged element from source to destination at (622, 444)
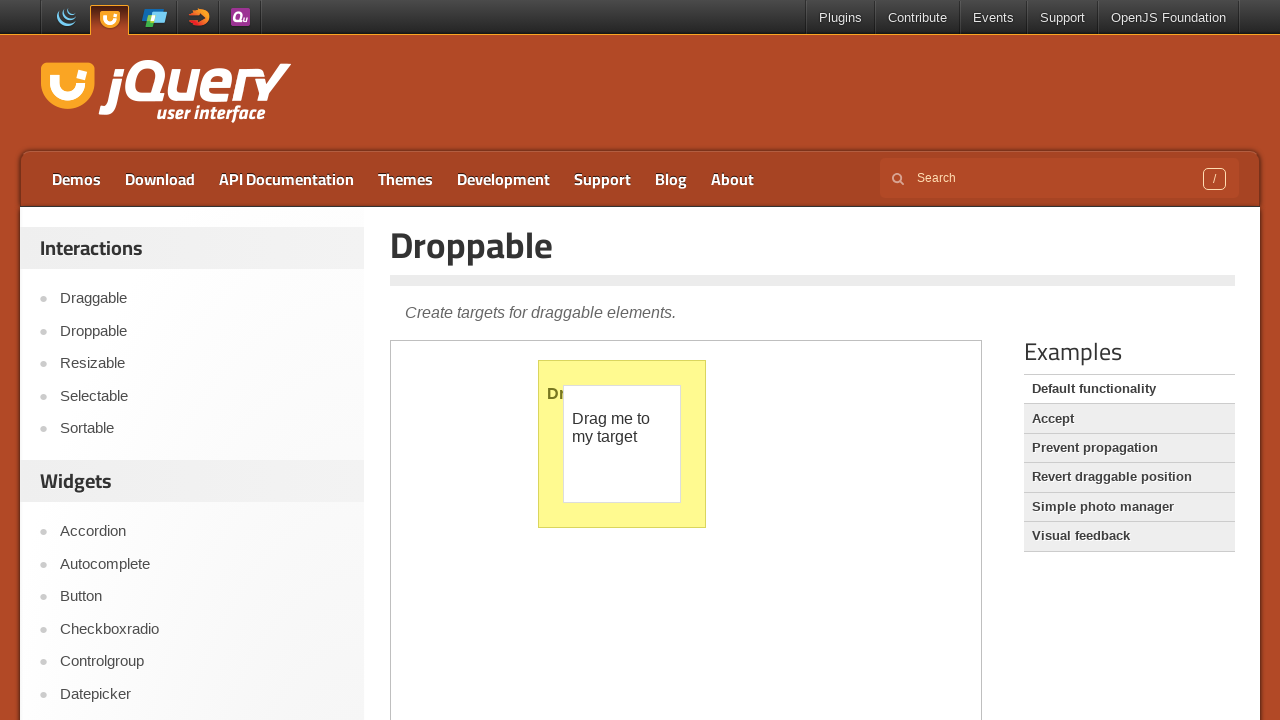

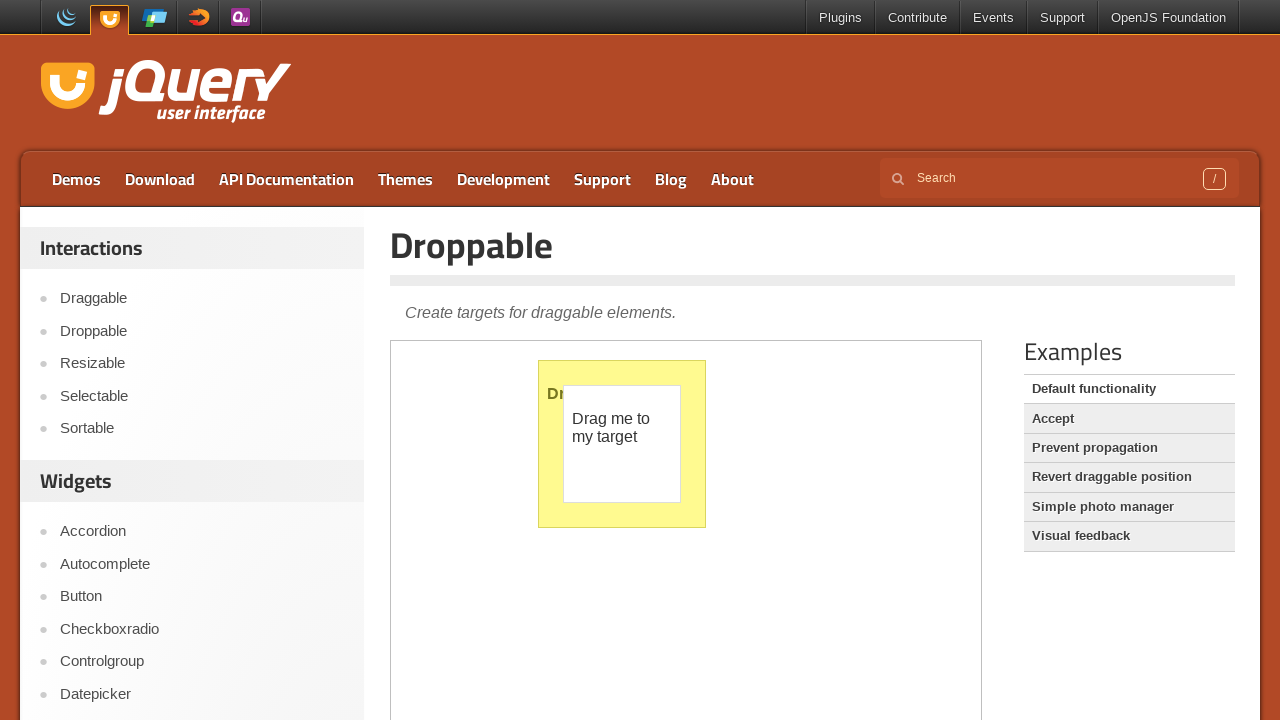